Tests progress bar functionality by clicking the start button and waiting for the progress to reach 50%

Starting URL: https://demoqa.com/progress-bar

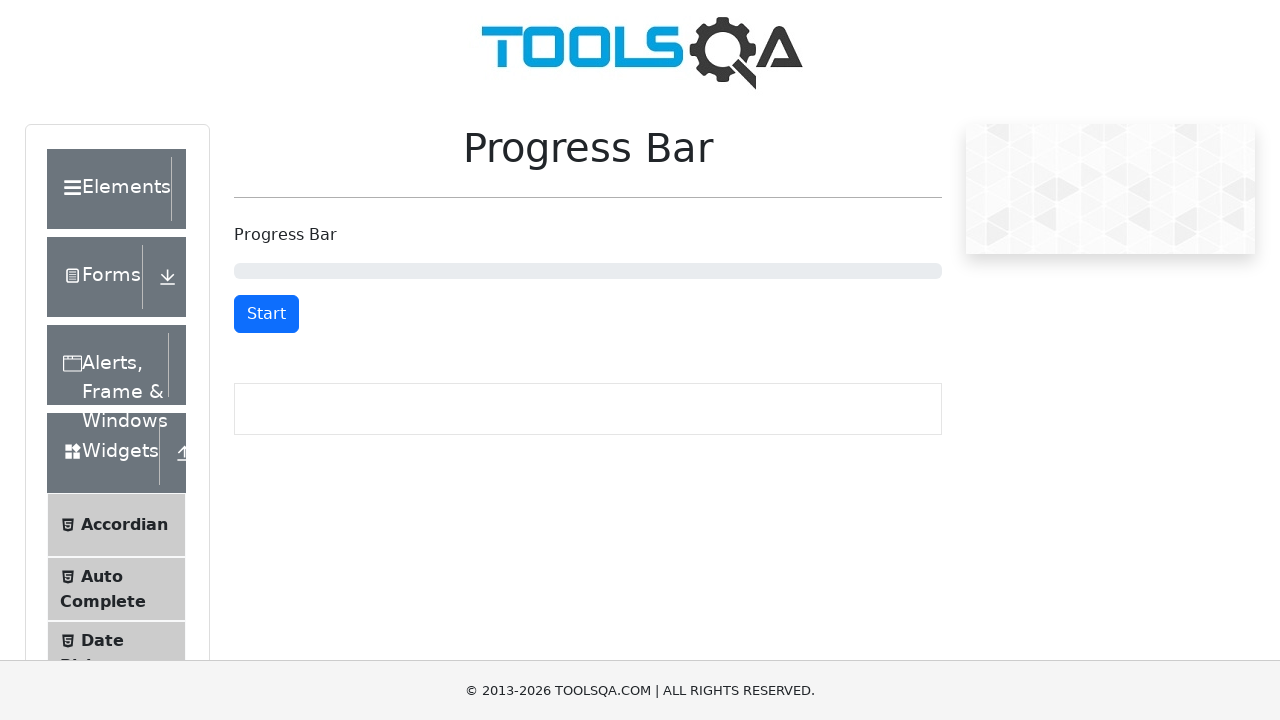

Clicked the start button to begin progress bar at (266, 314) on #startStopButton
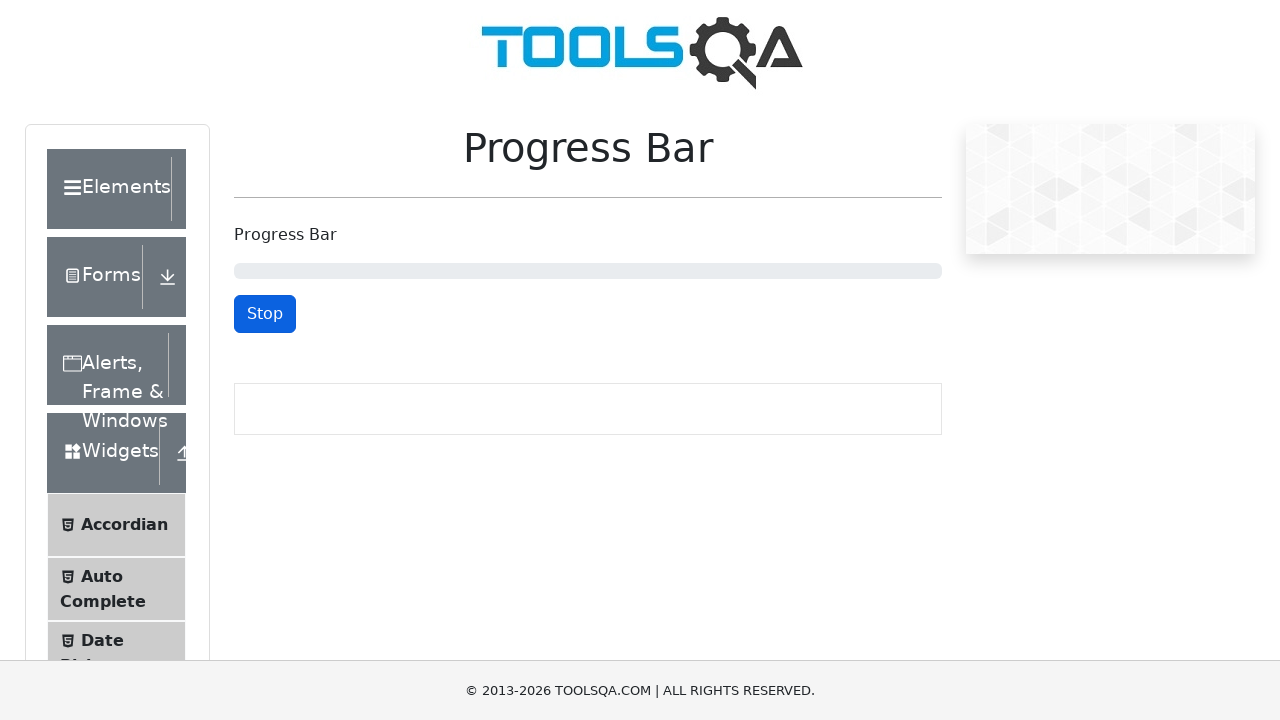

Progress bar reached 50% completion
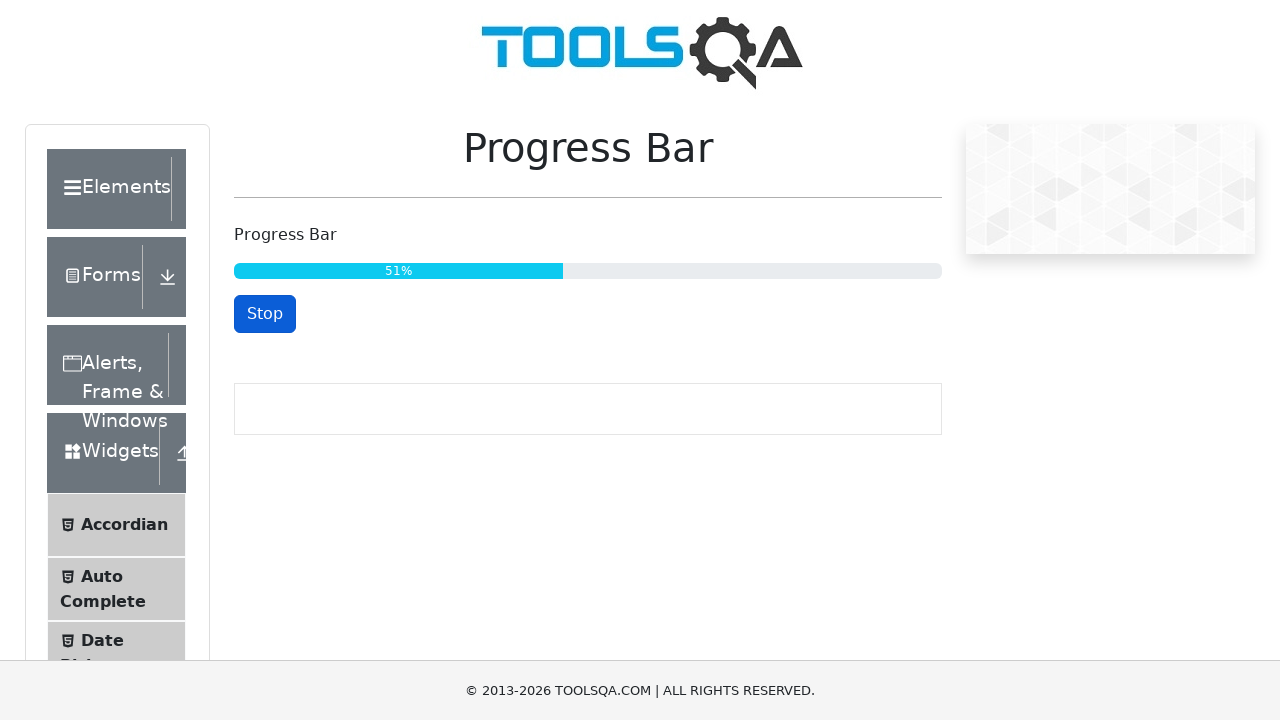

Located the progress bar element
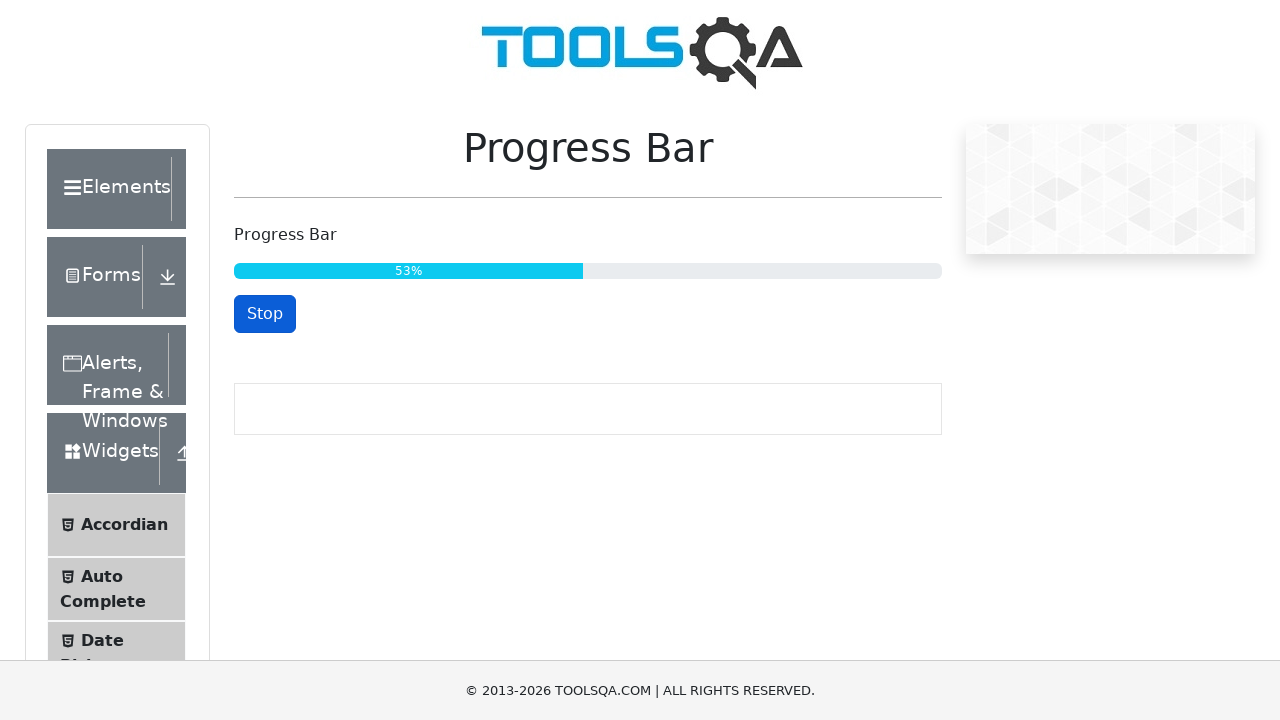

Retrieved progress bar text content: 56%
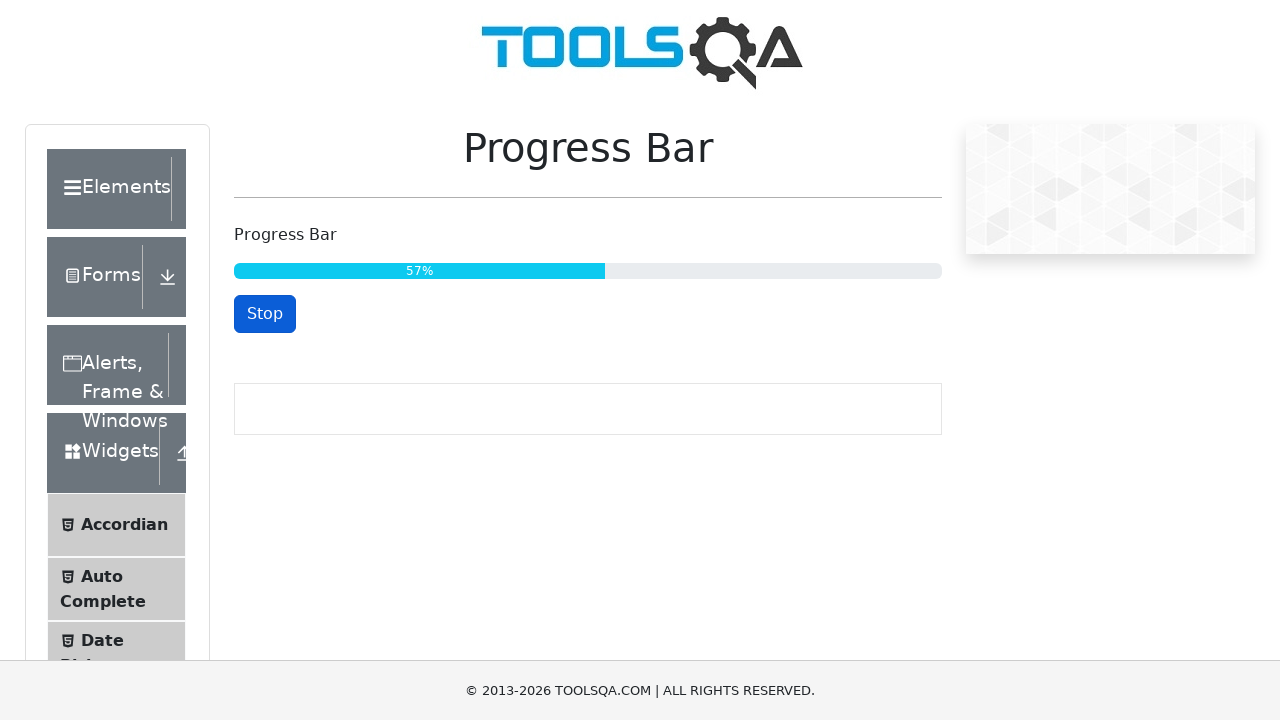

Printed progress bar value: 56%
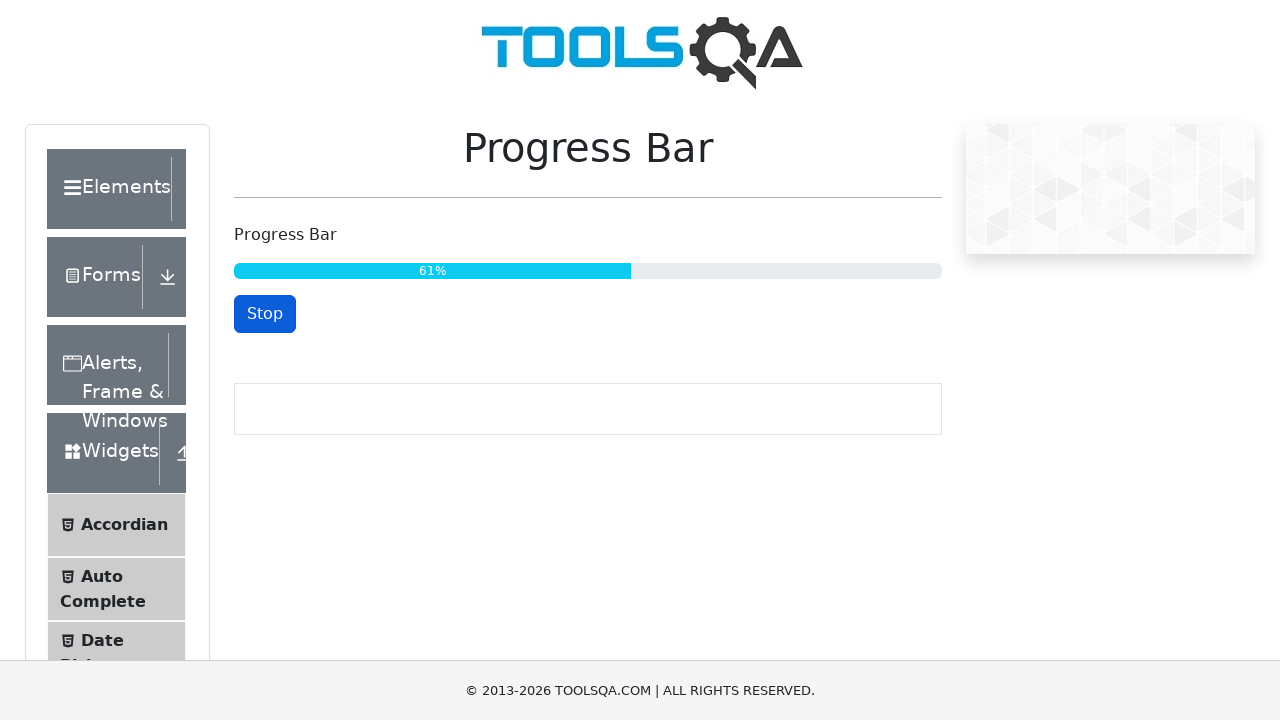

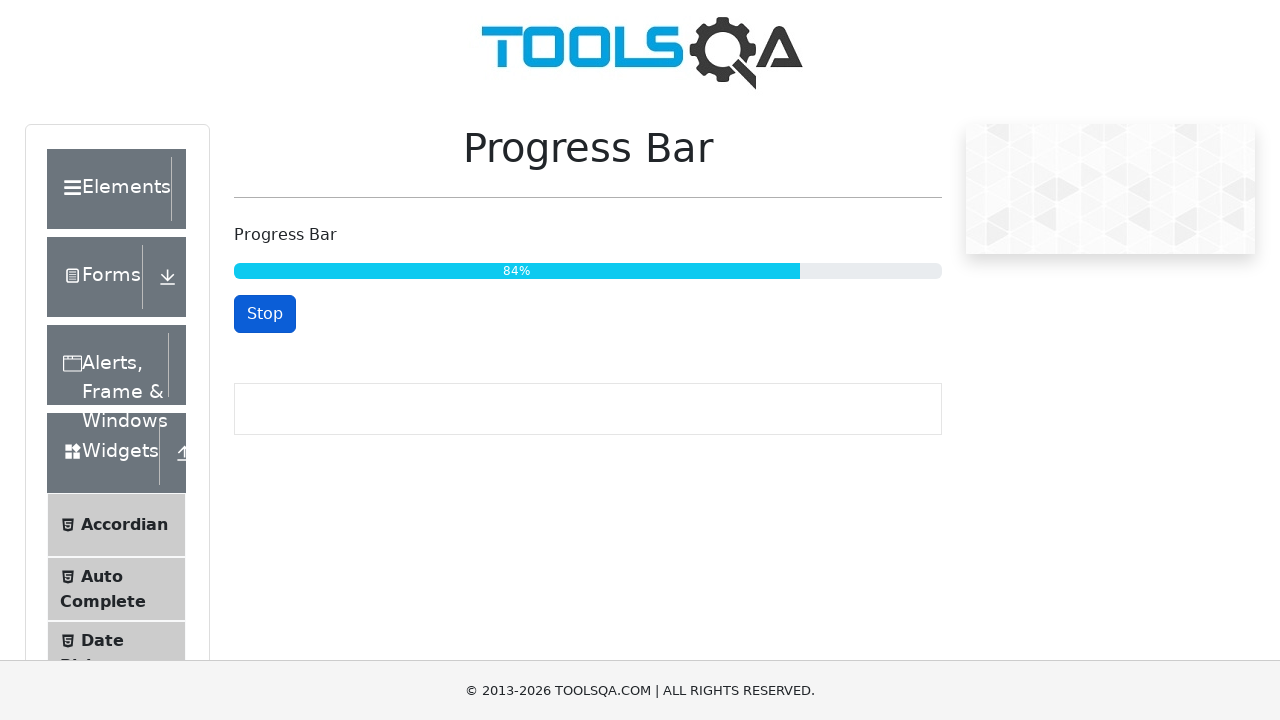